Tests navigation by clicking a link with calculated text (based on pi^e * 10000), then fills out a form with first name, last name, city, and country fields, and submits it.

Starting URL: http://suninjuly.github.io/find_link_text

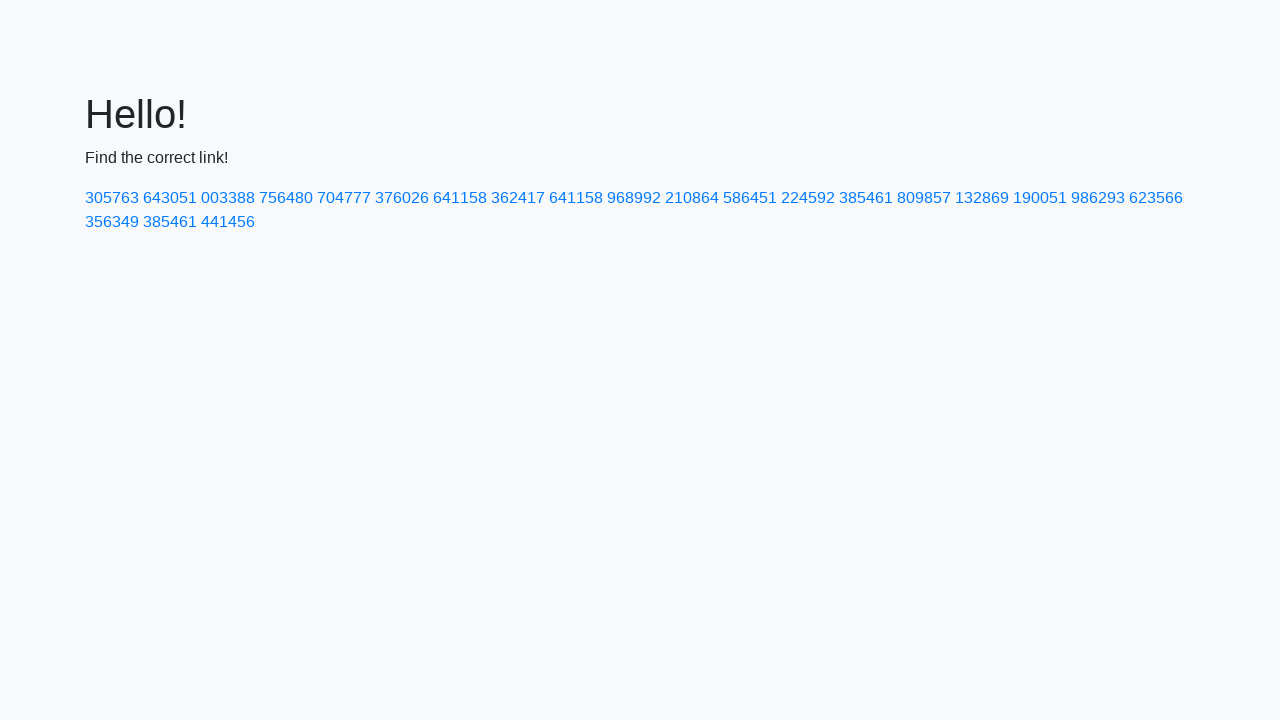

Clicked link with calculated text '224592' (pi^e * 10000) at (808, 198) on a:has-text('224592')
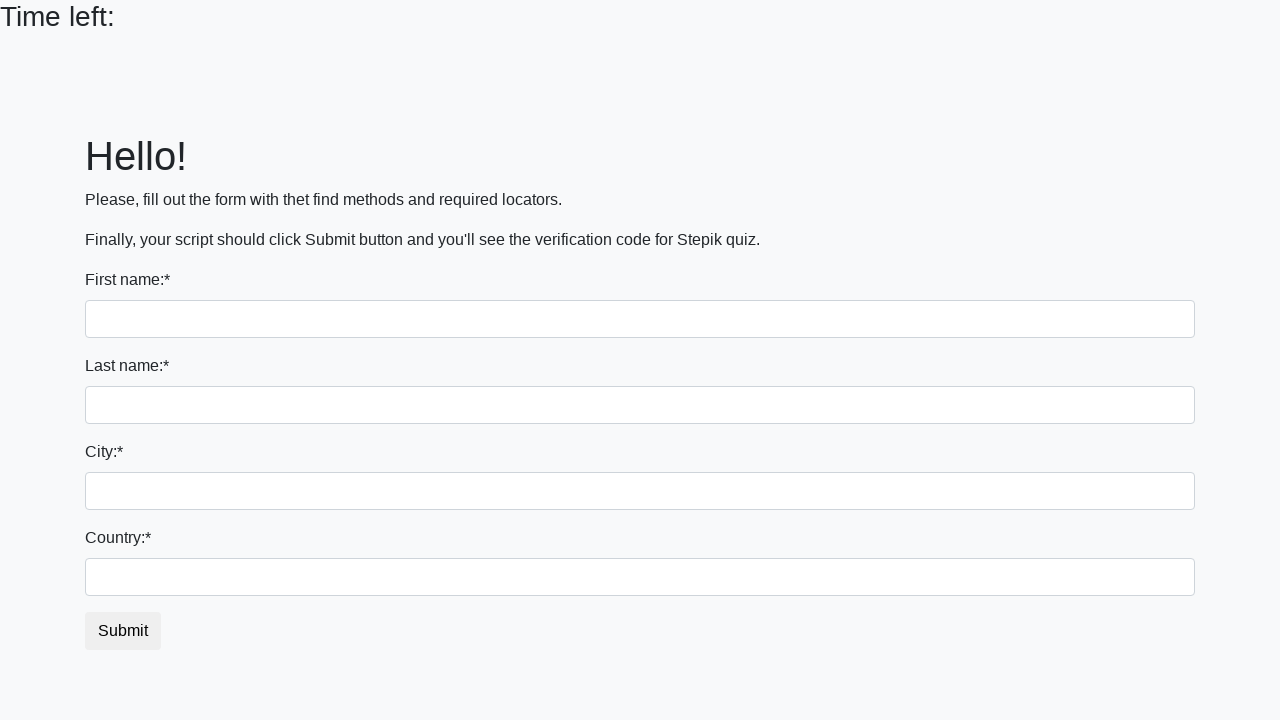

Filled first name field with 'Ivan' on input
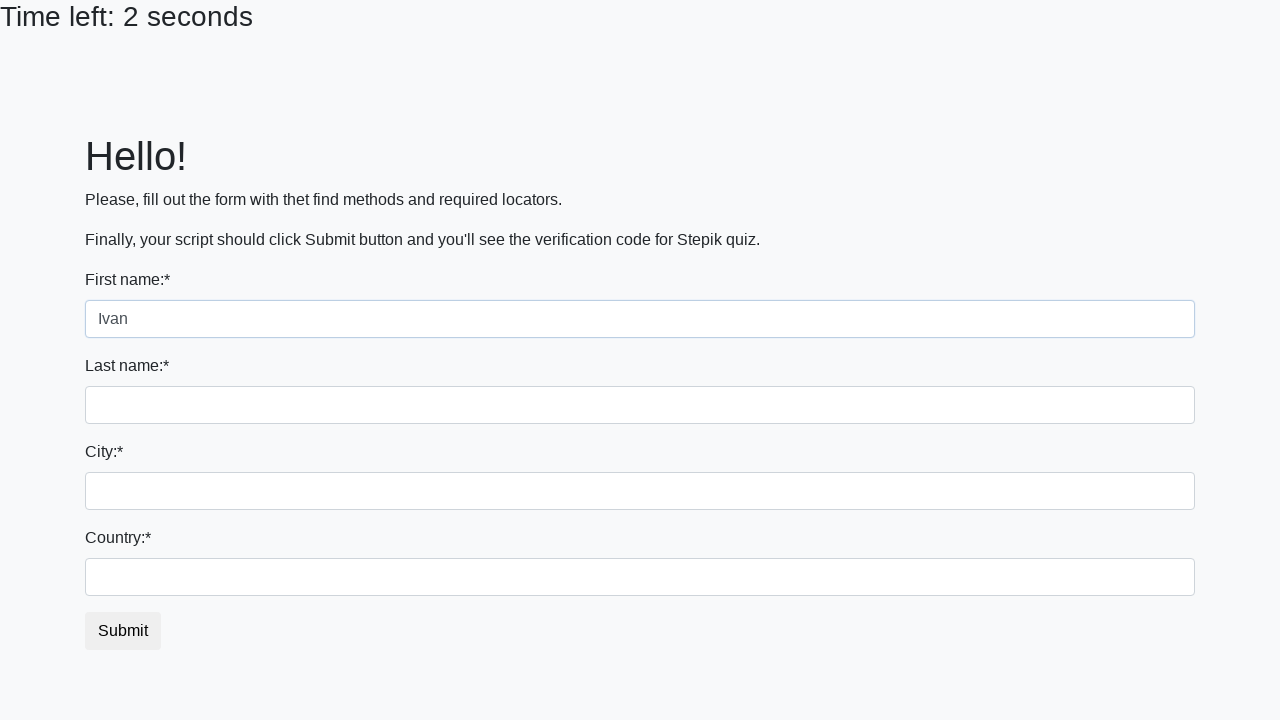

Filled last name field with 'Petrov' on input[name='last_name']
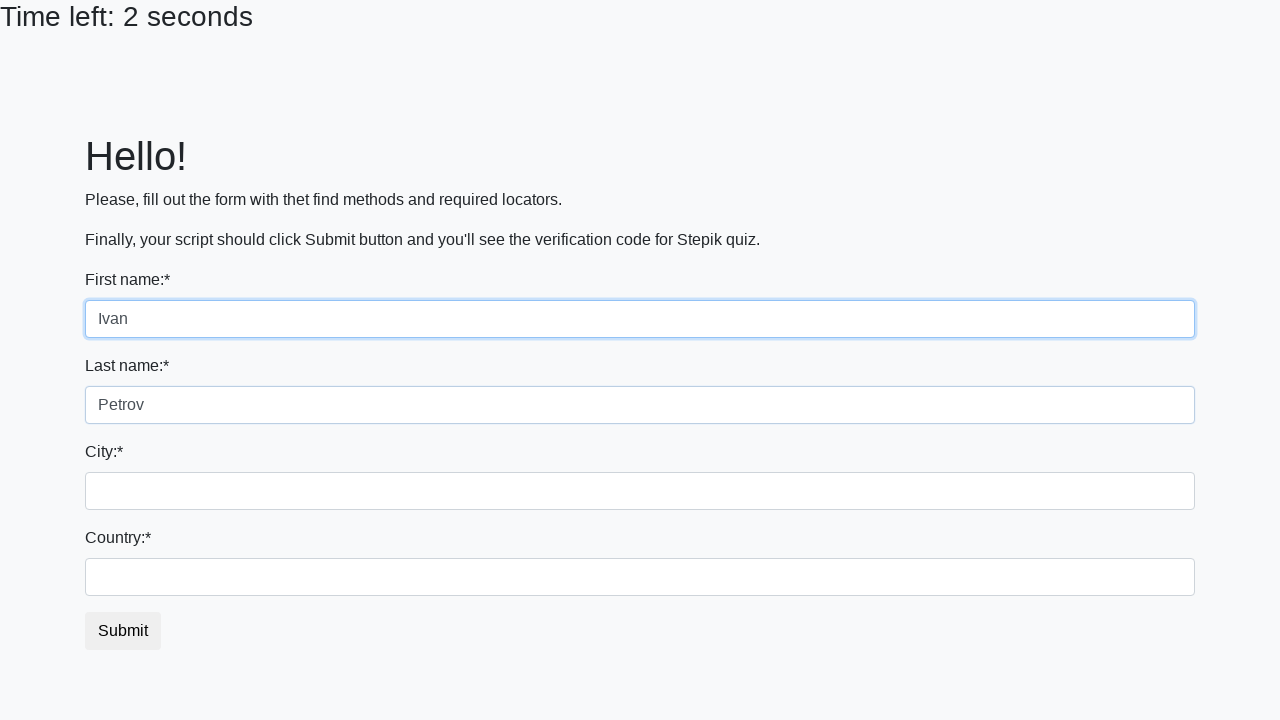

Filled city field with 'Smolensk' on .city
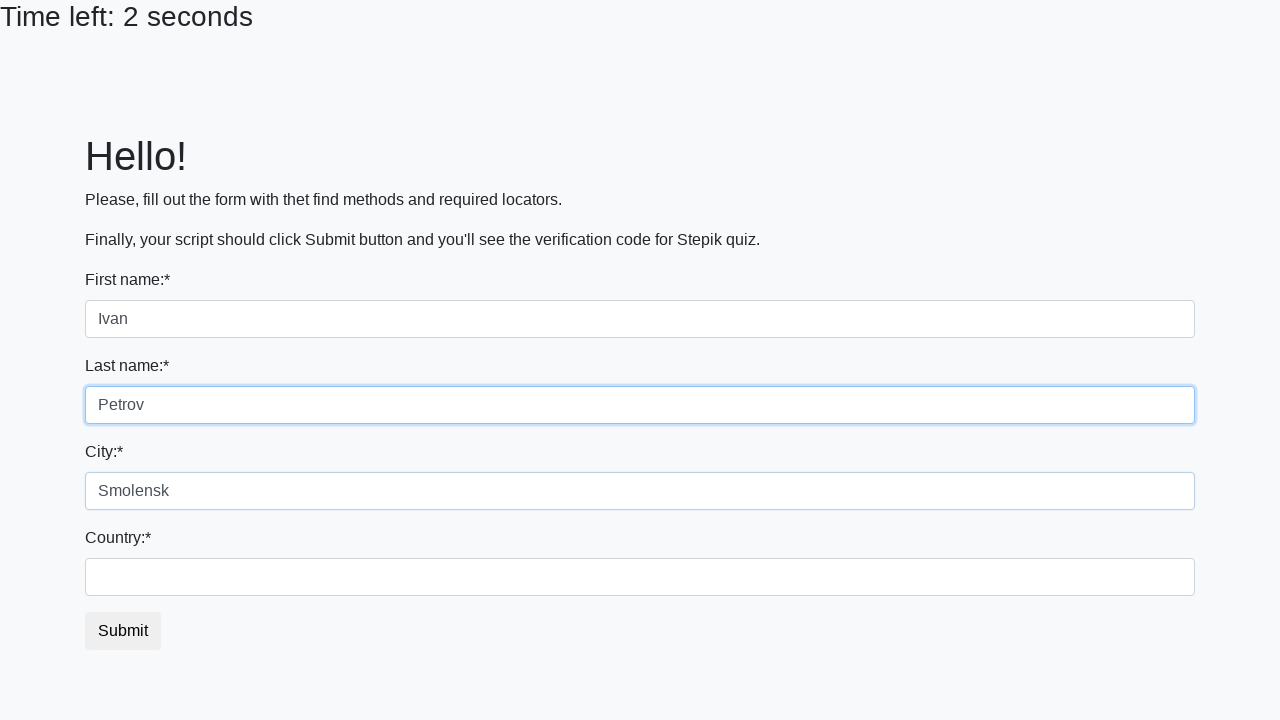

Filled country field with 'Russia' on #country
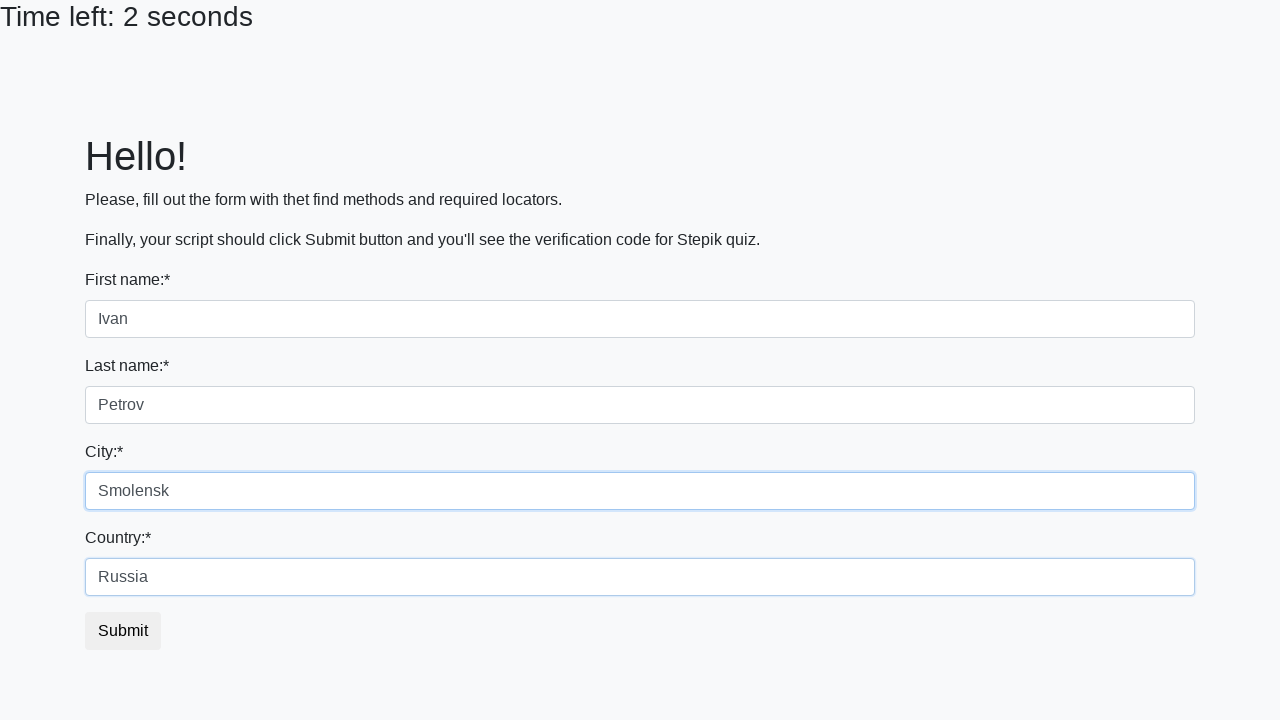

Clicked submit button to complete form submission at (123, 631) on button.btn
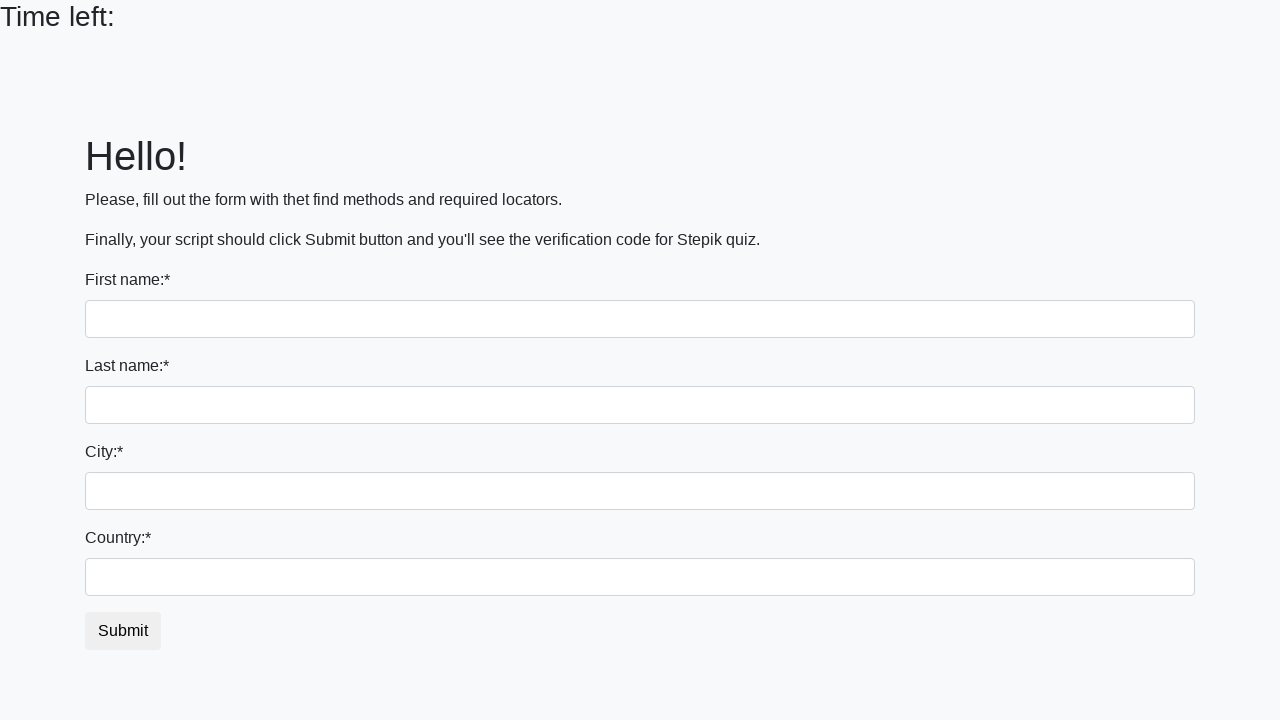

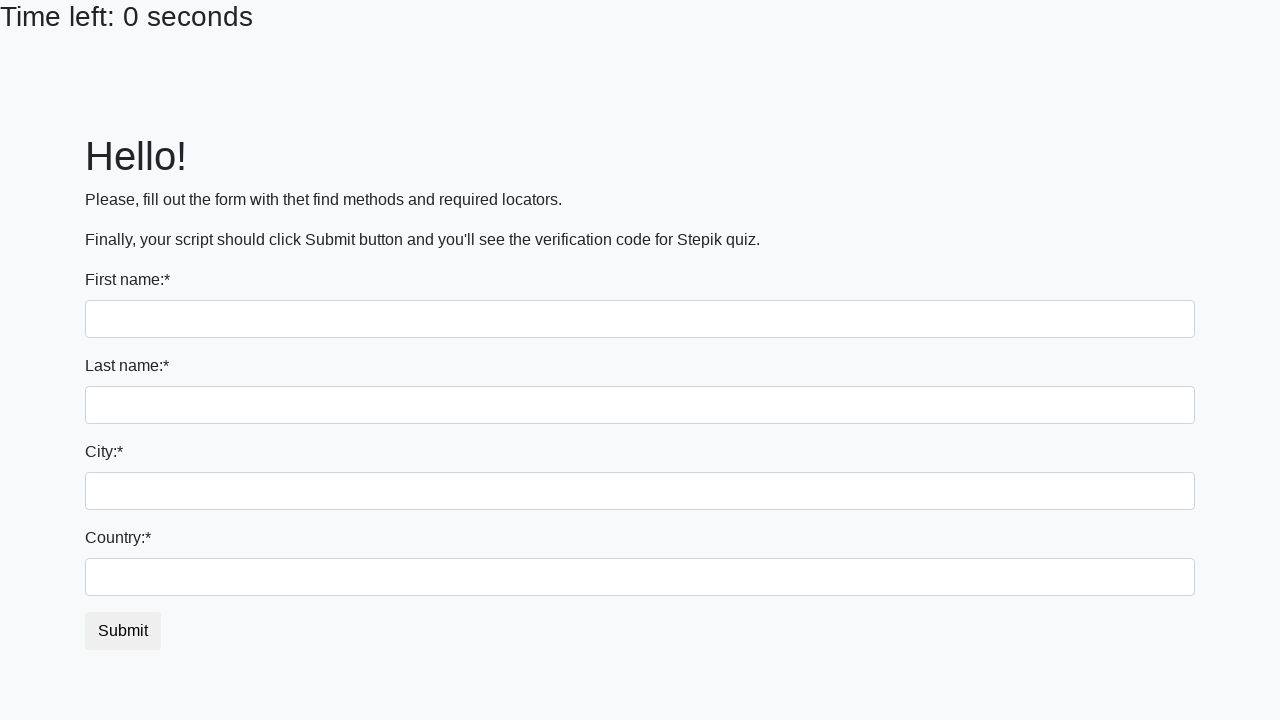